Navigates to a CSDN blog page and verifies that article links are present on the page

Starting URL: https://blog.csdn.net/lzw_java?type=blog

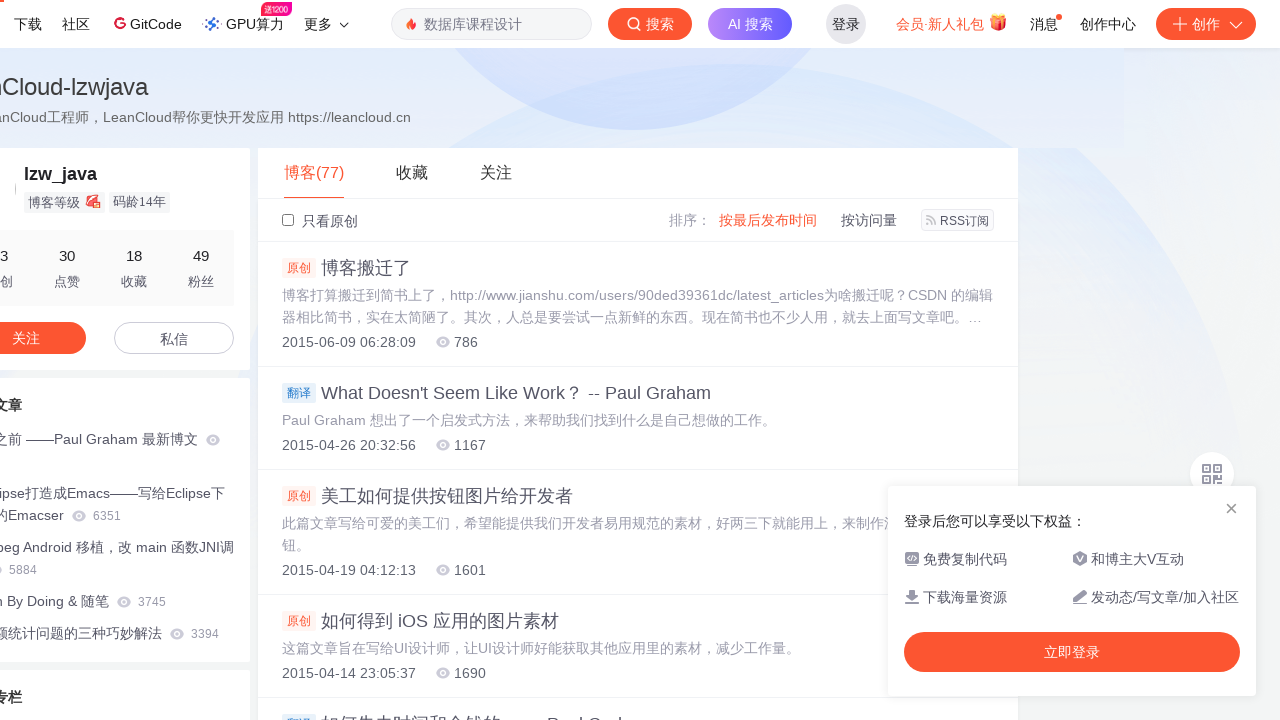

Navigated to CSDN blog page
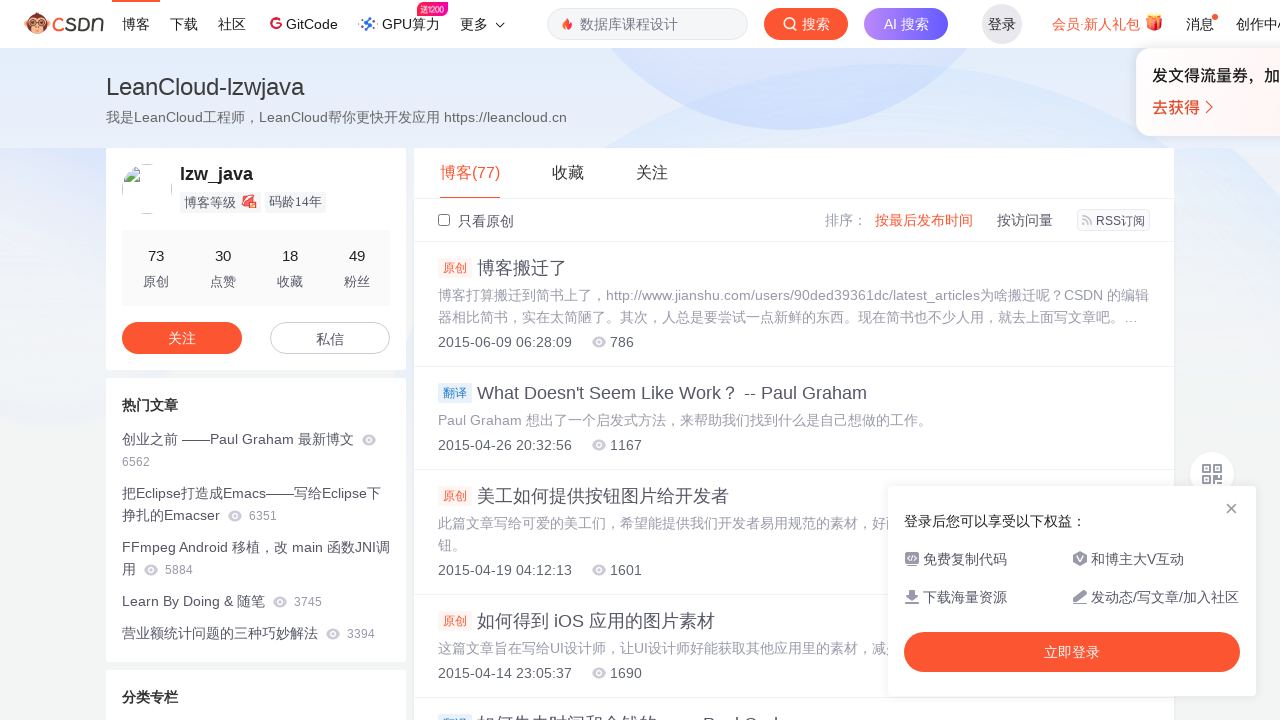

Page loaded and generic links are present
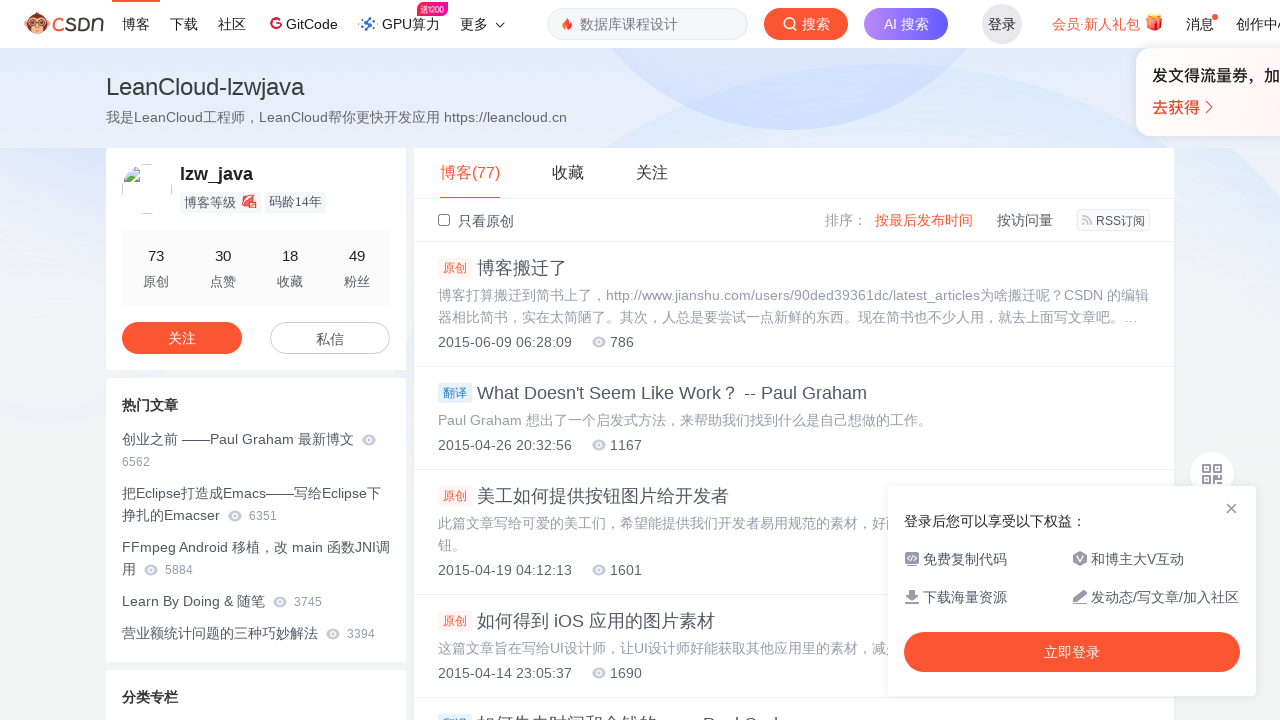

Verified article links with CSDN blog URLs are present on the page
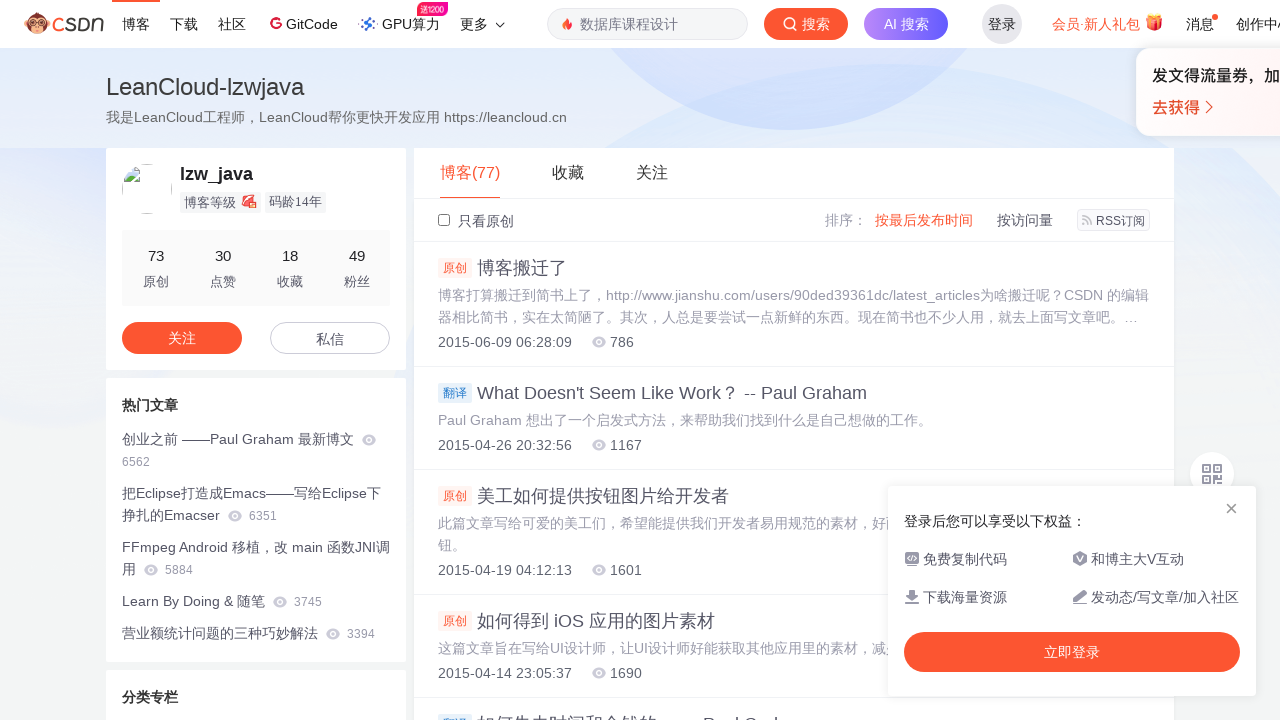

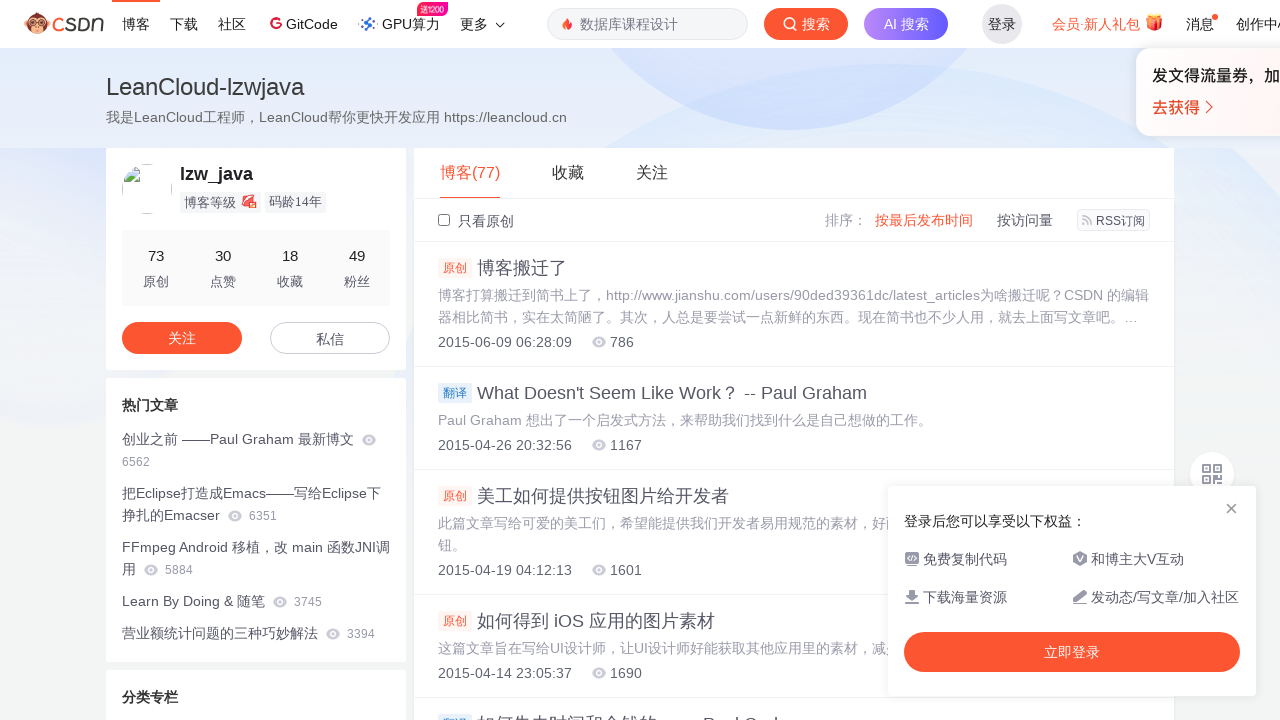